Opens YouTube homepage and verifies the page title contains "YouTube"

Starting URL: https://www.youtube.com

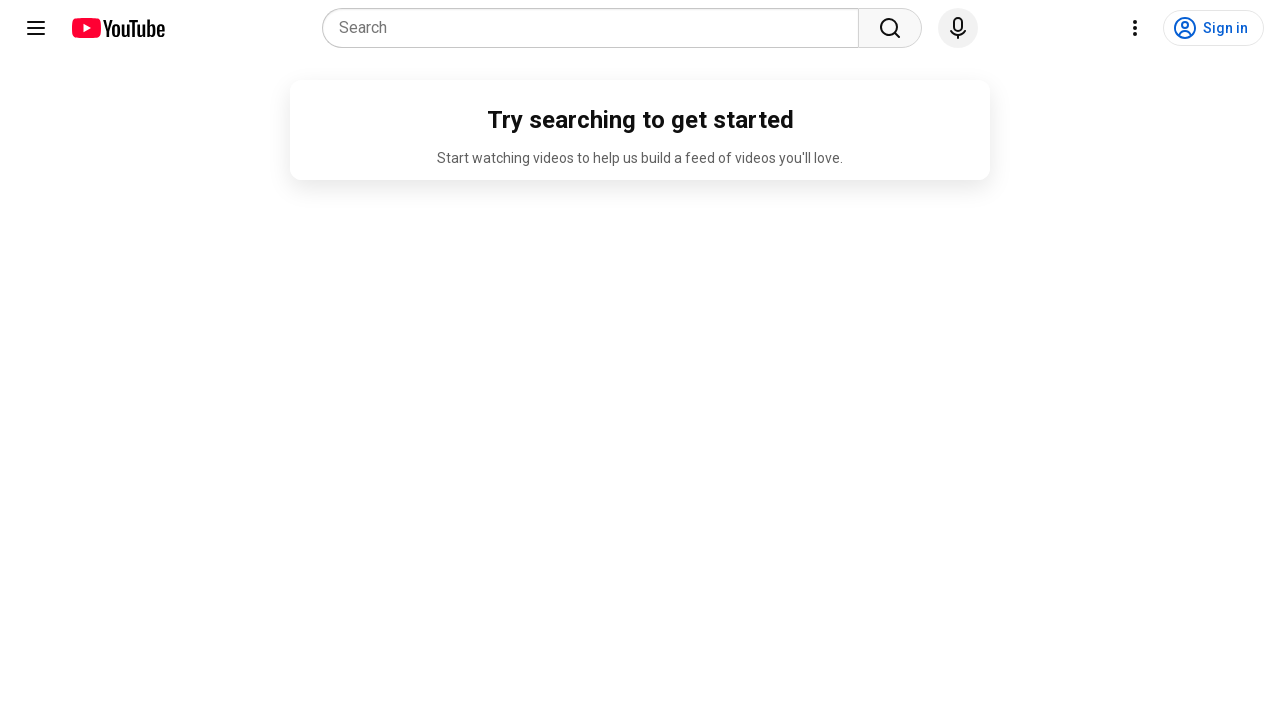

Navigated to YouTube homepage
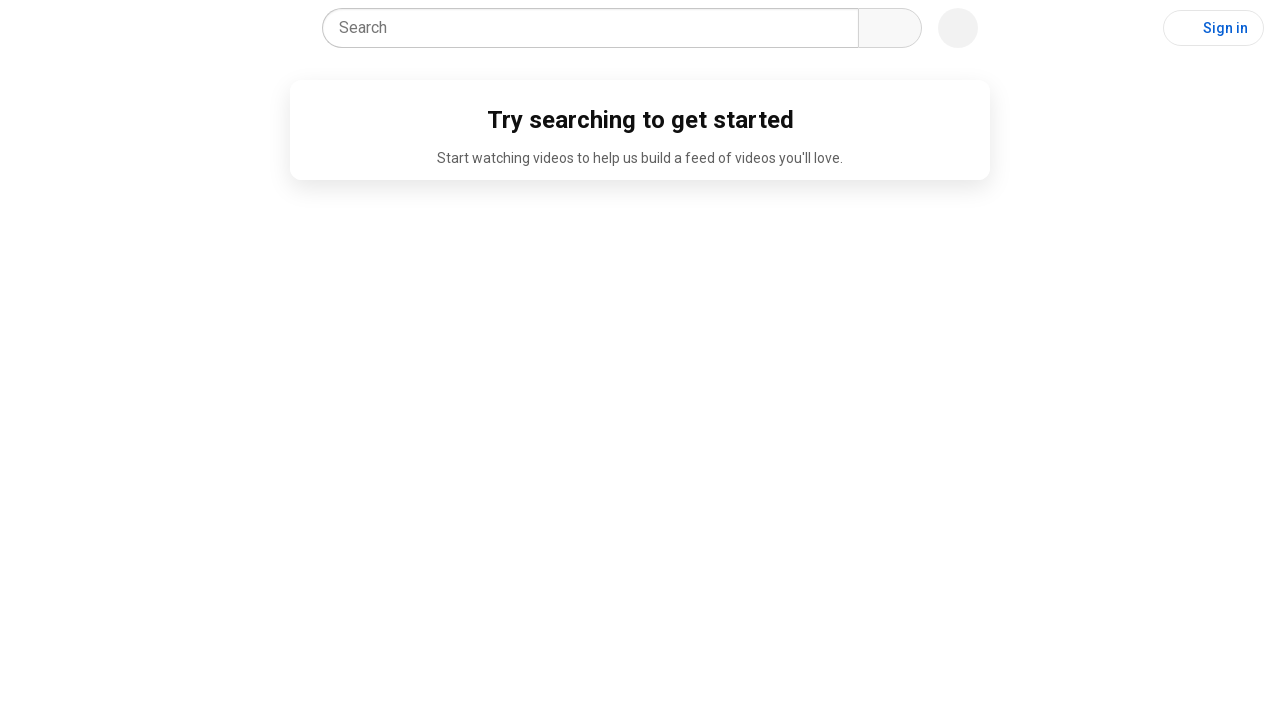

Page DOM content loaded
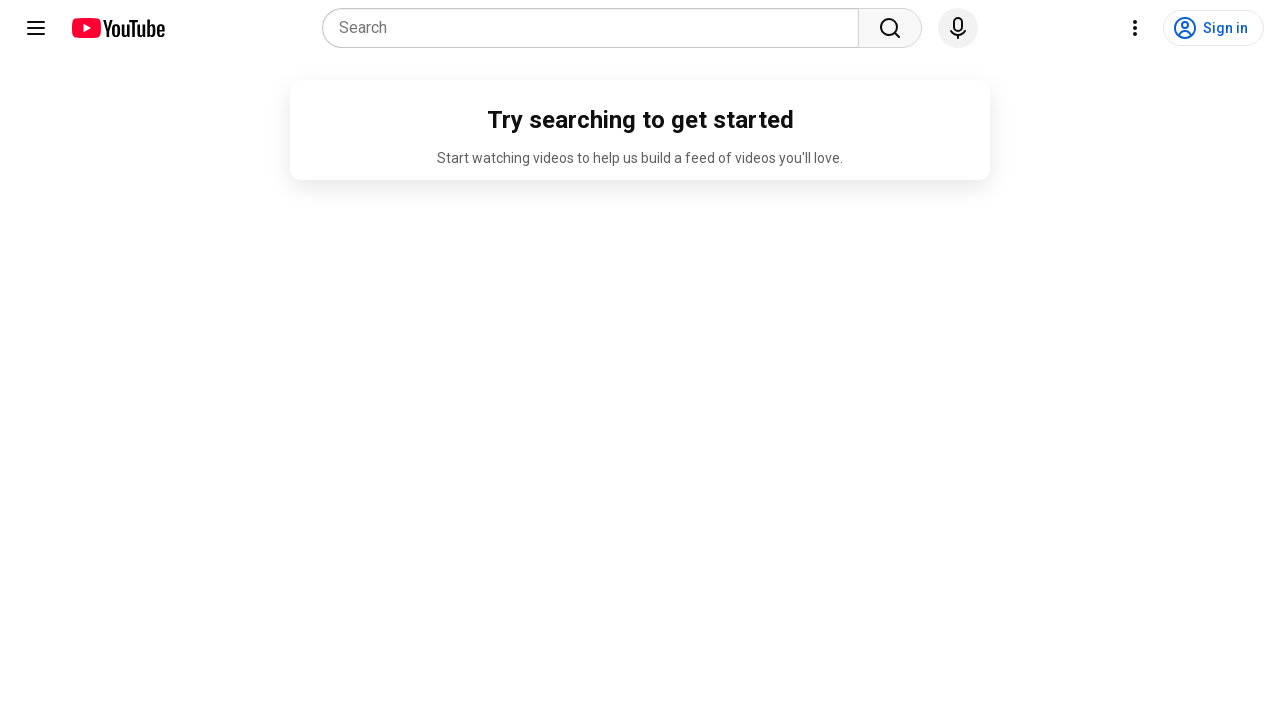

Verified page title contains 'YouTube'
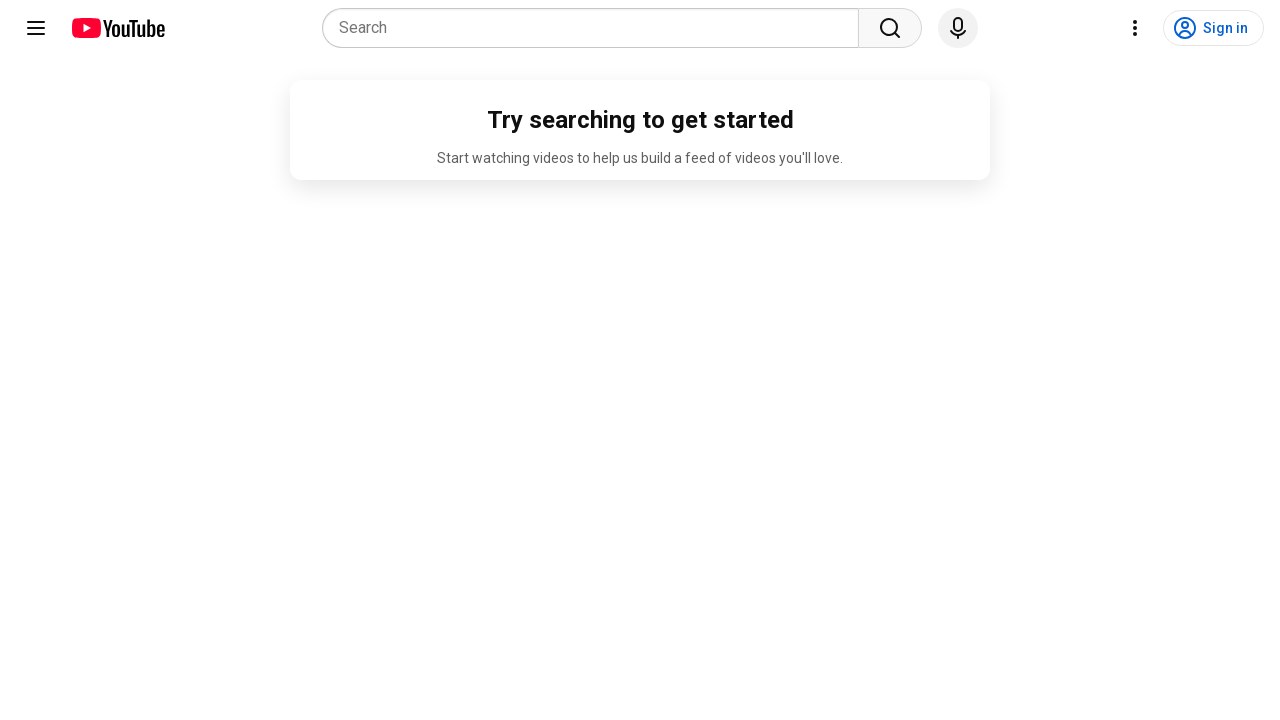

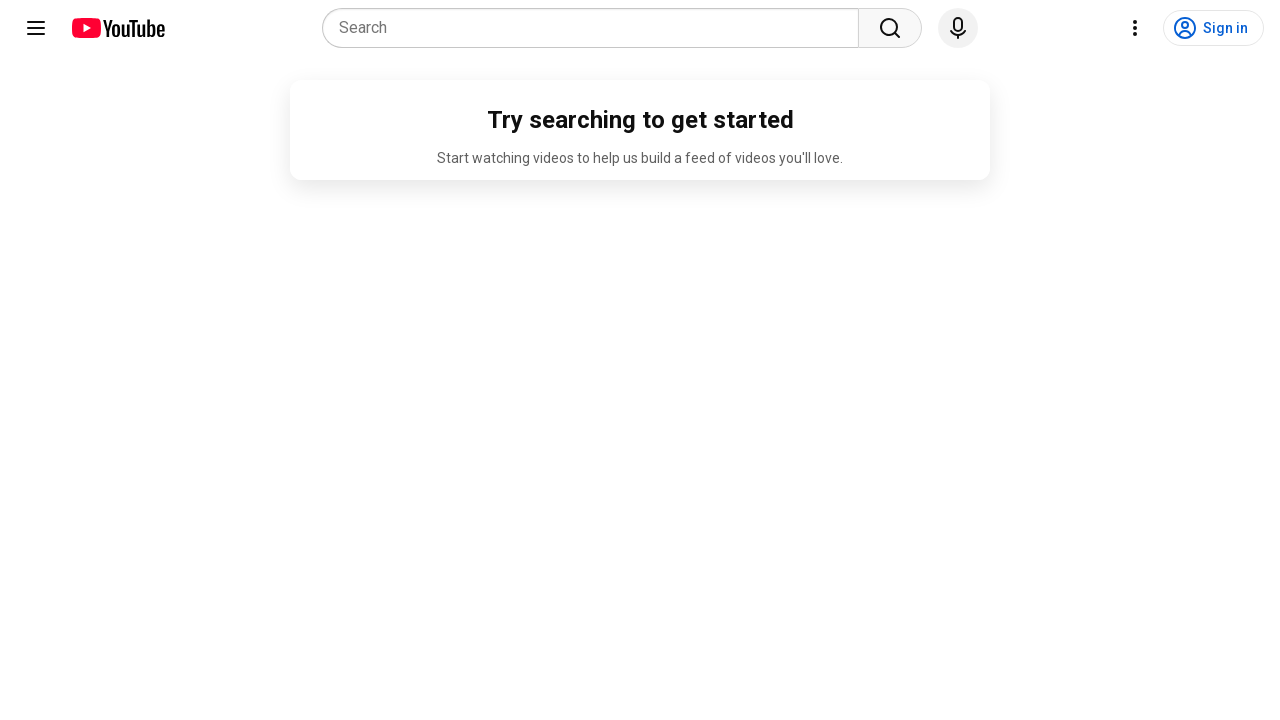